Tests that the currently applied filter is highlighted with the selected class

Starting URL: https://demo.playwright.dev/todomvc

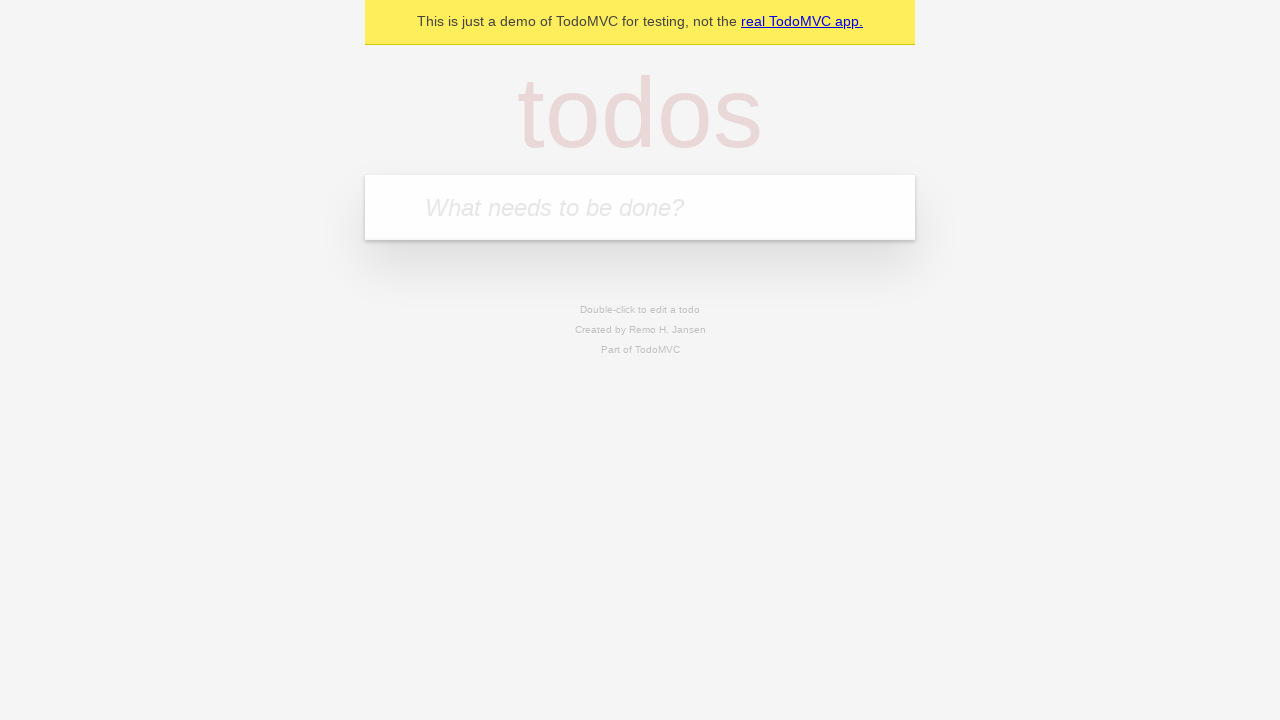

Filled todo input with 'buy some cheese' on internal:attr=[placeholder="What needs to be done?"i]
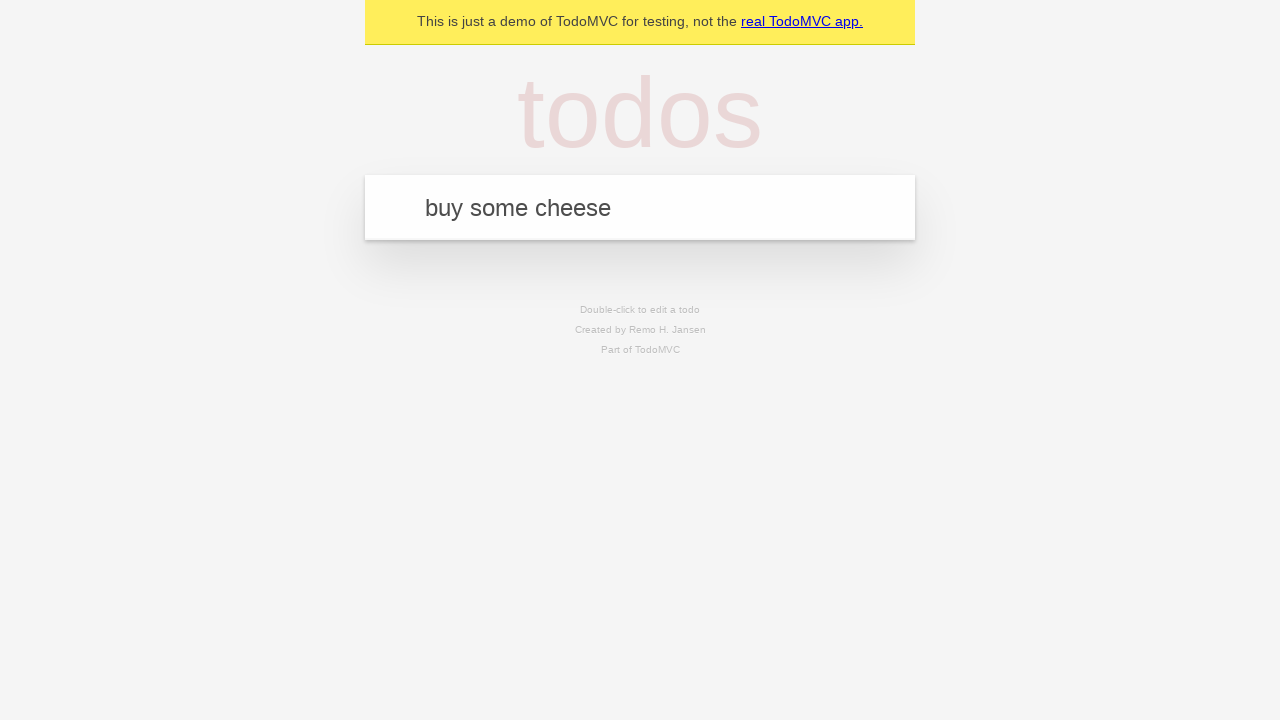

Pressed Enter to add first todo on internal:attr=[placeholder="What needs to be done?"i]
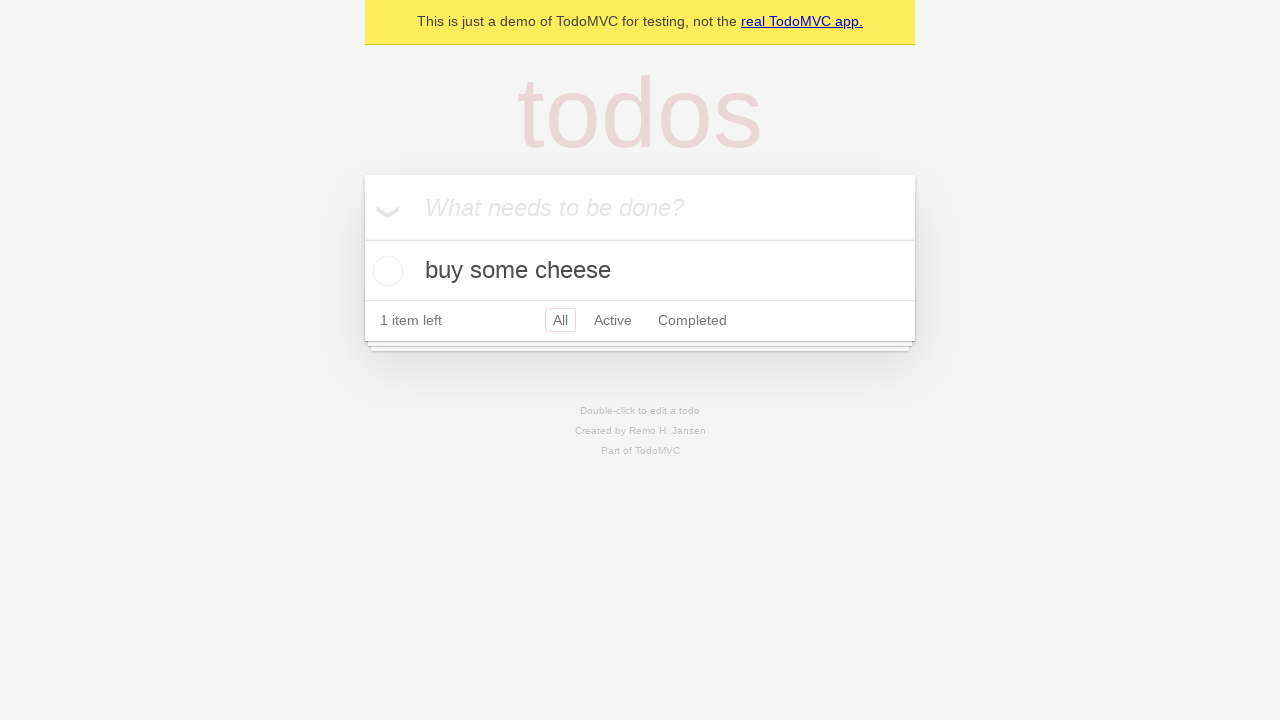

Filled todo input with 'feed the cat' on internal:attr=[placeholder="What needs to be done?"i]
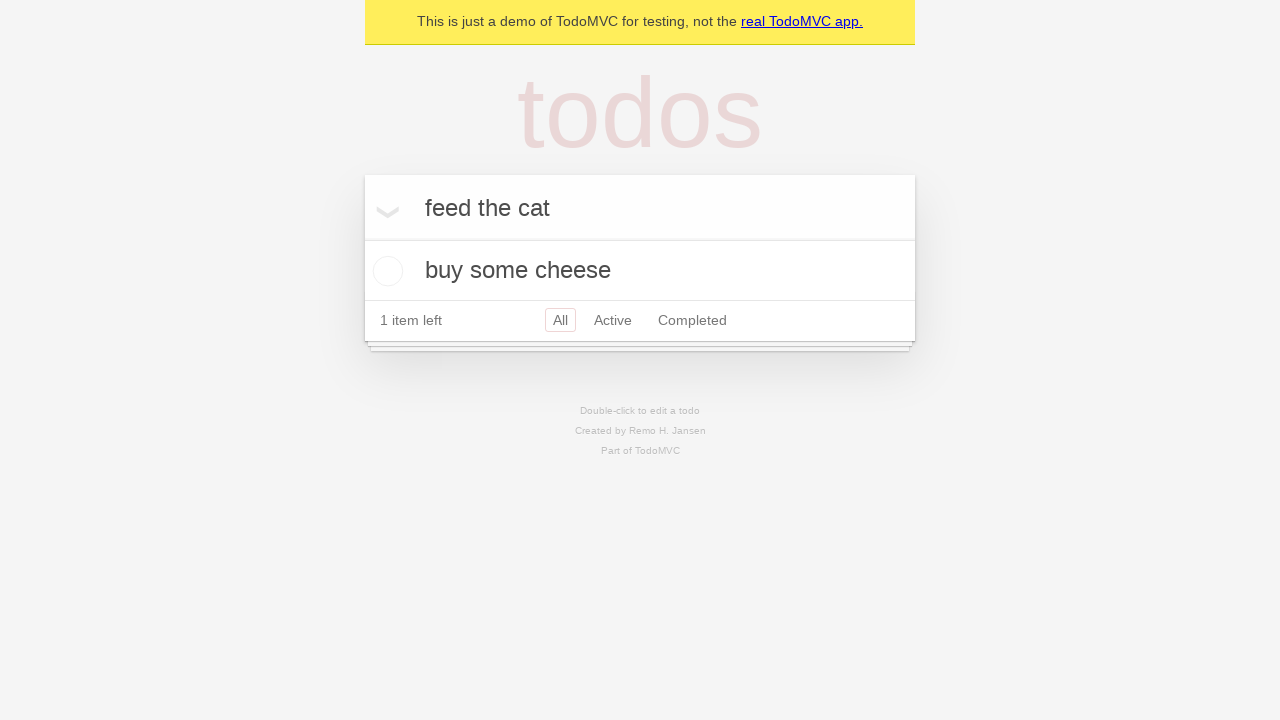

Pressed Enter to add second todo on internal:attr=[placeholder="What needs to be done?"i]
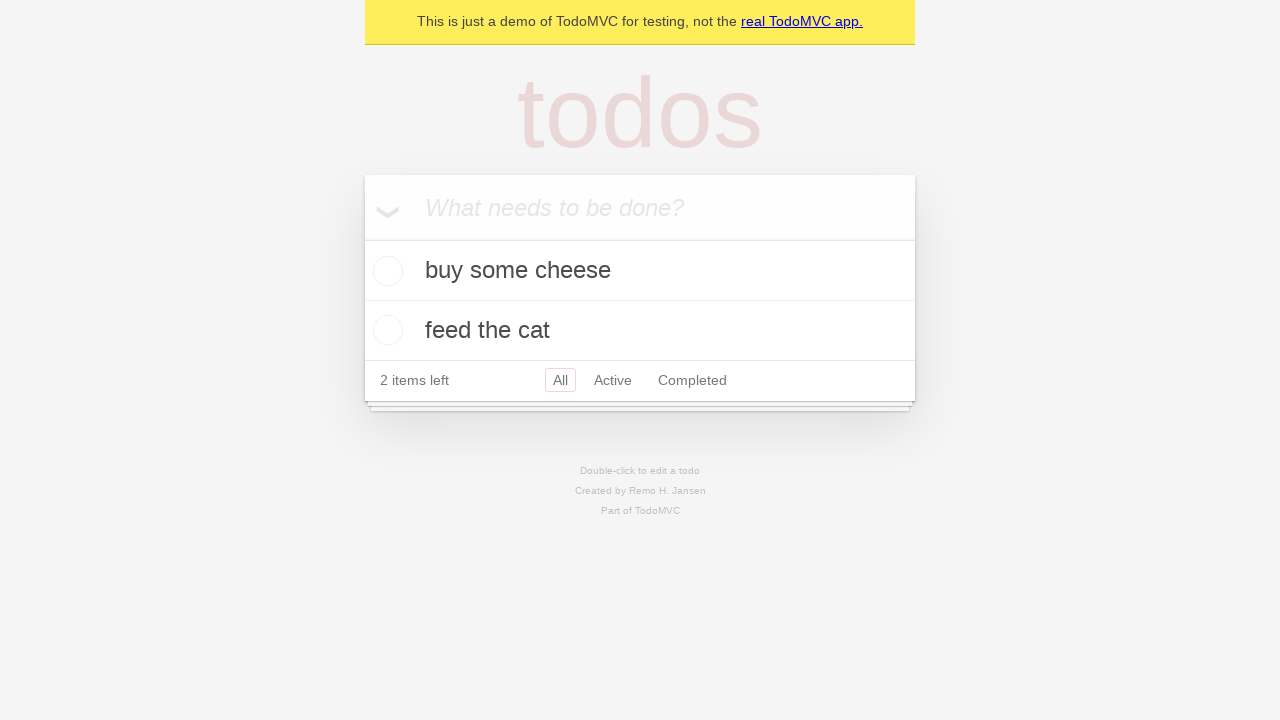

Filled todo input with 'book a doctors appointment' on internal:attr=[placeholder="What needs to be done?"i]
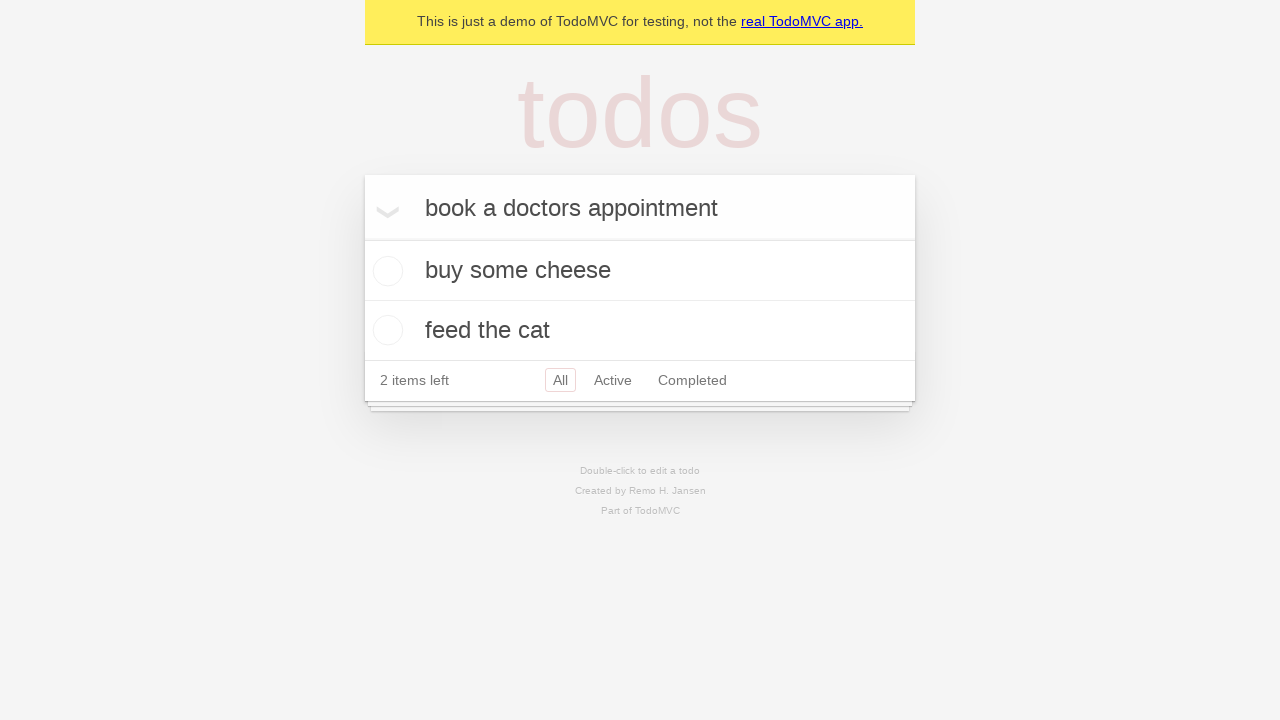

Pressed Enter to add third todo on internal:attr=[placeholder="What needs to be done?"i]
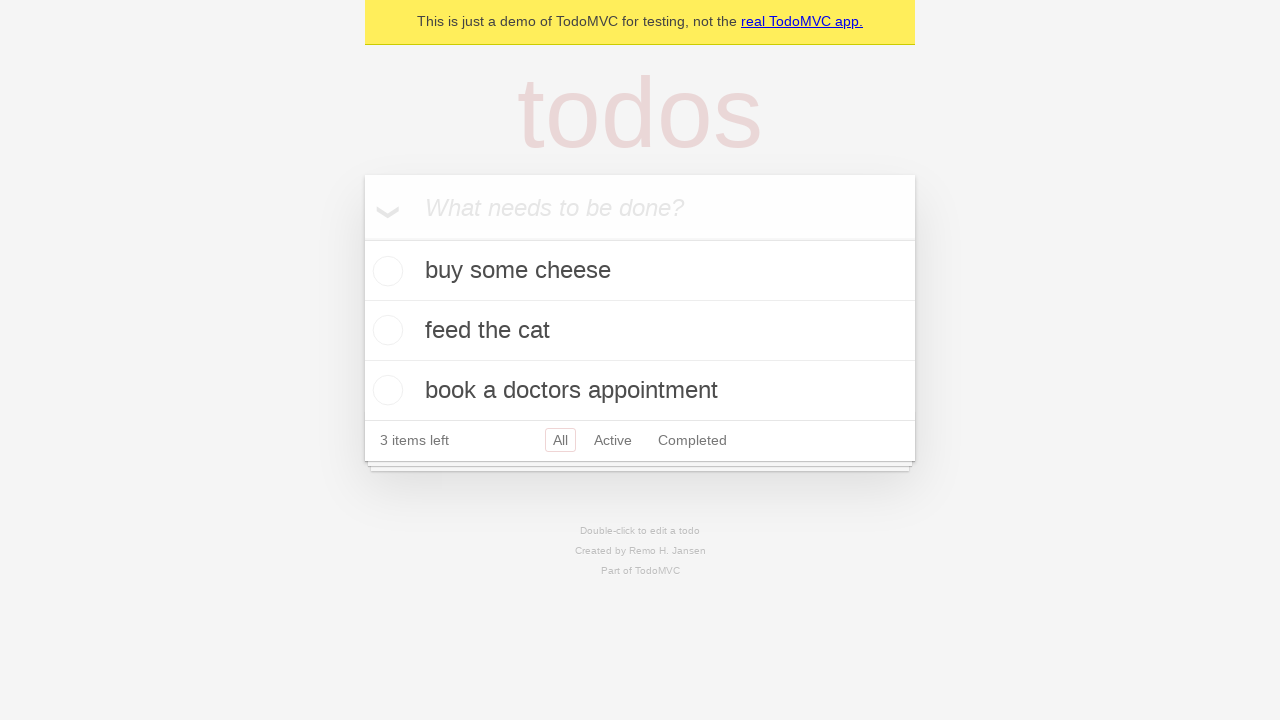

Clicked Active filter link at (613, 440) on internal:role=link[name="Active"i]
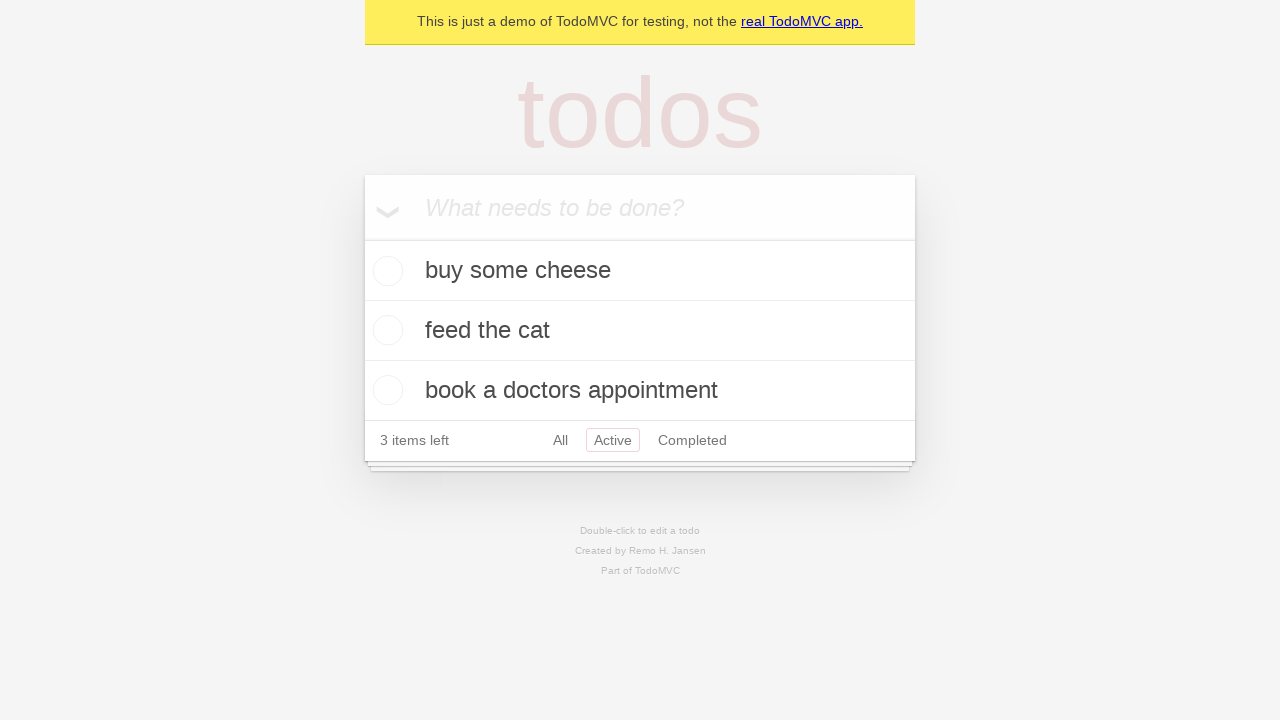

Clicked Completed filter link to verify highlighting of currently applied filter at (692, 440) on internal:role=link[name="Completed"i]
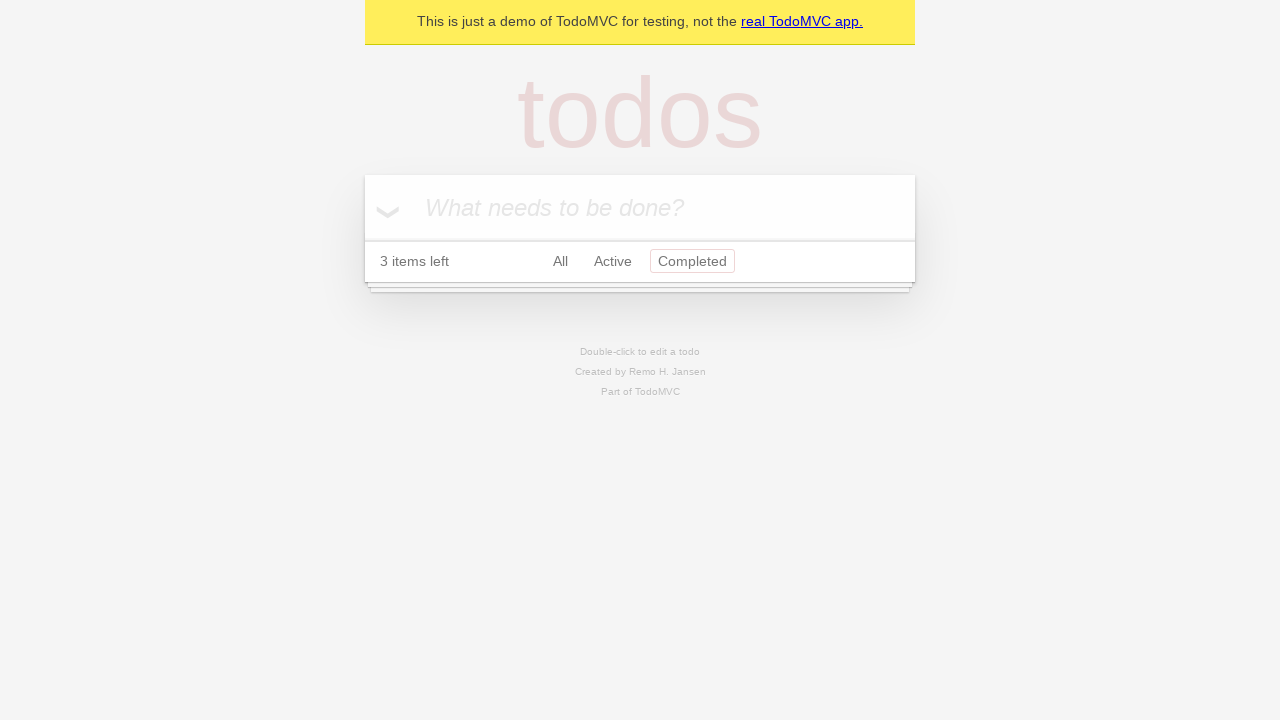

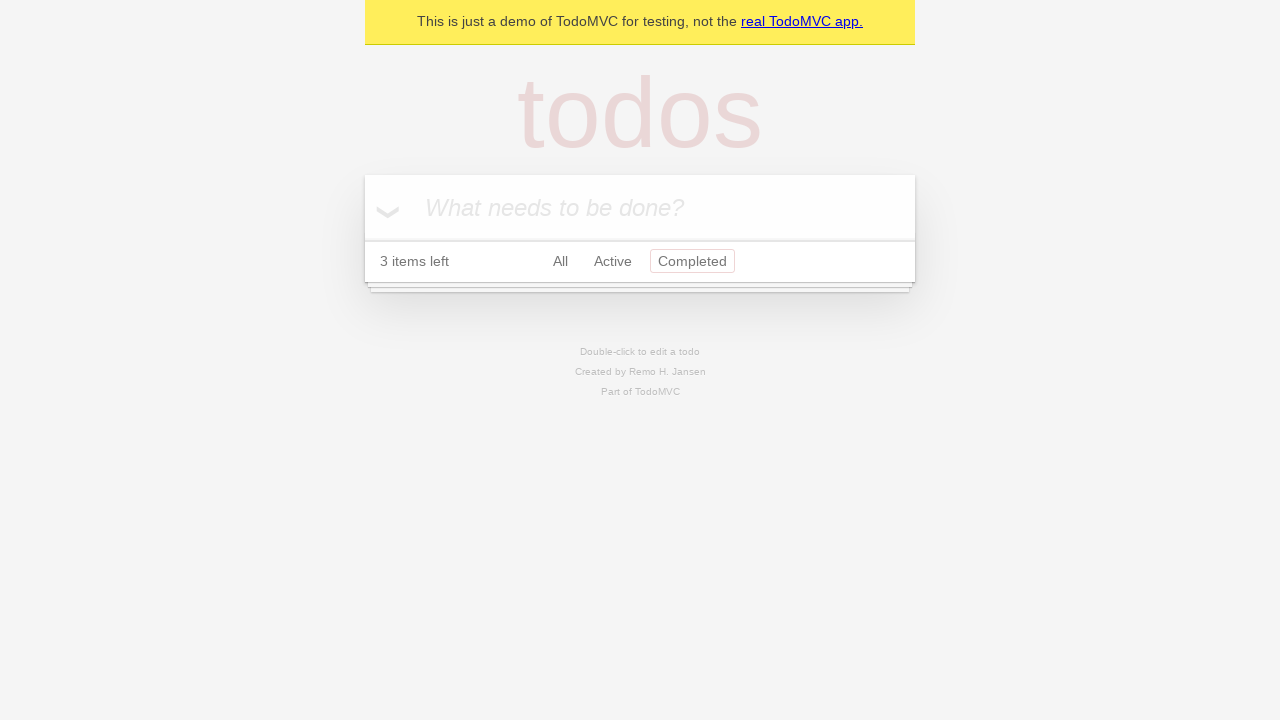